Tests dynamic loading functionality by clicking through to example 2 and waiting for content to load

Starting URL: https://the-internet.herokuapp.com/

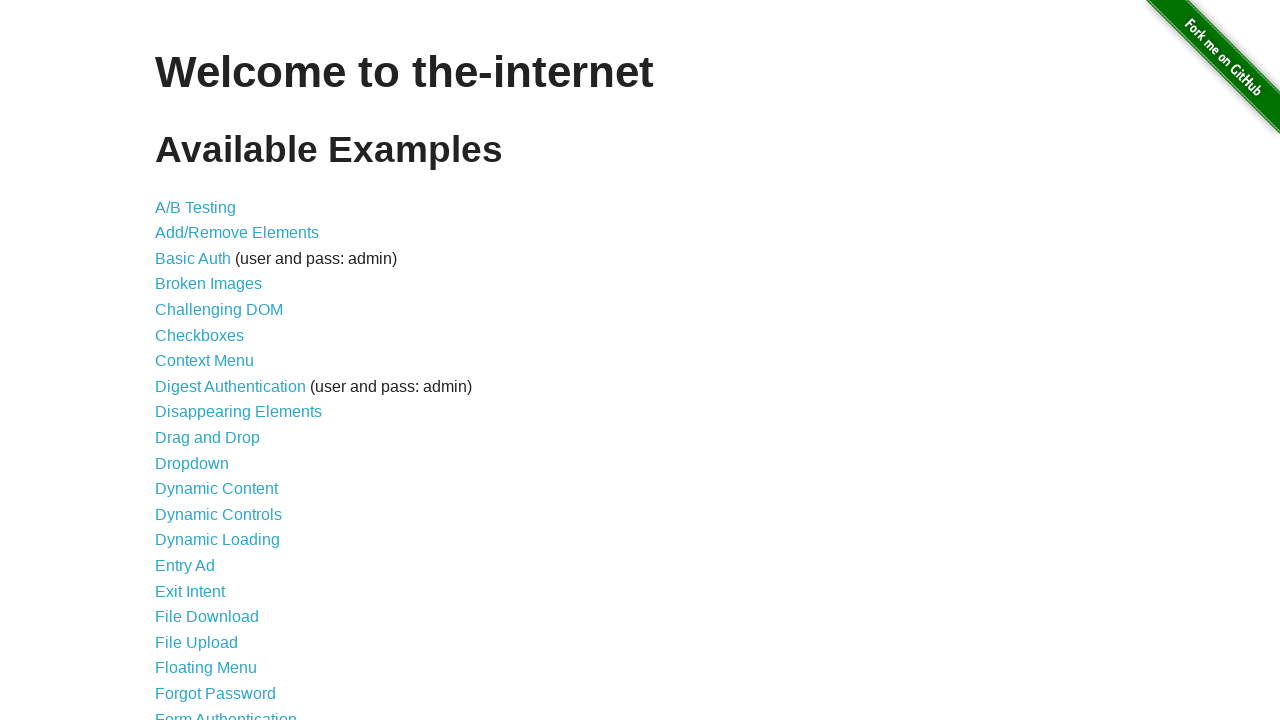

Clicked on Dynamic Loading link at (218, 540) on text=Dynamic Loading
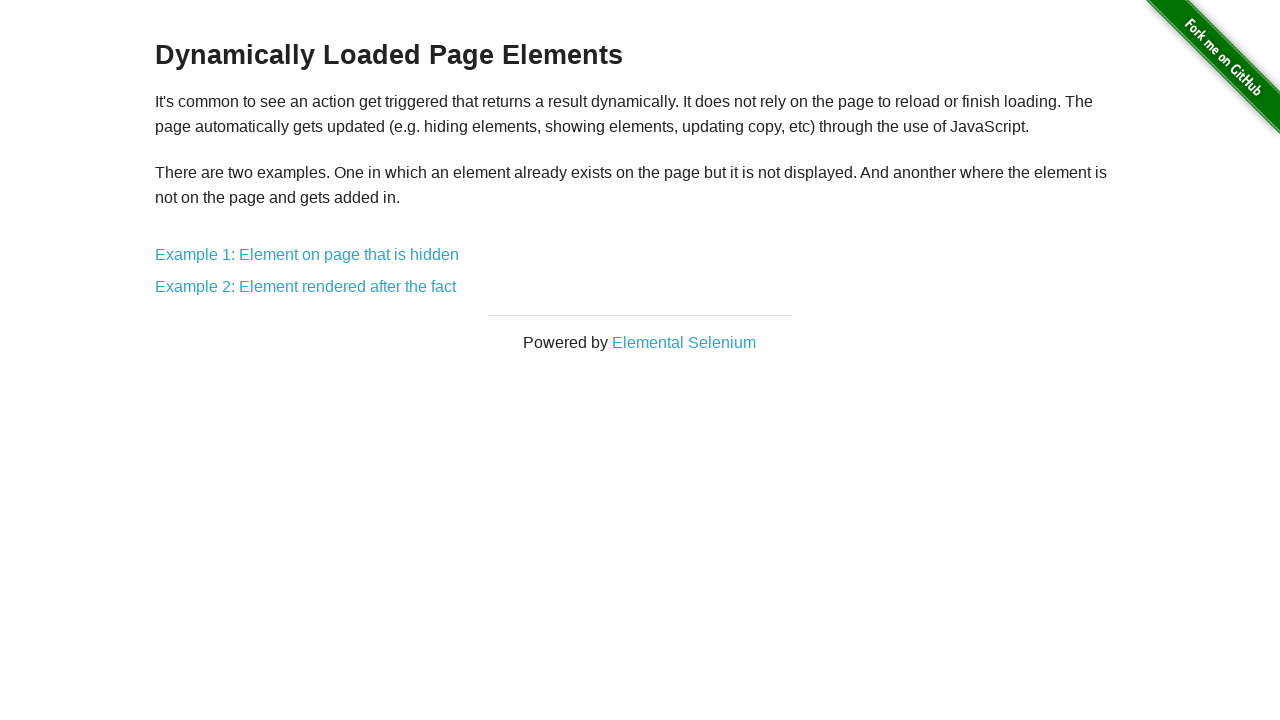

Clicked on Example 2 at (306, 287) on text=Example 2
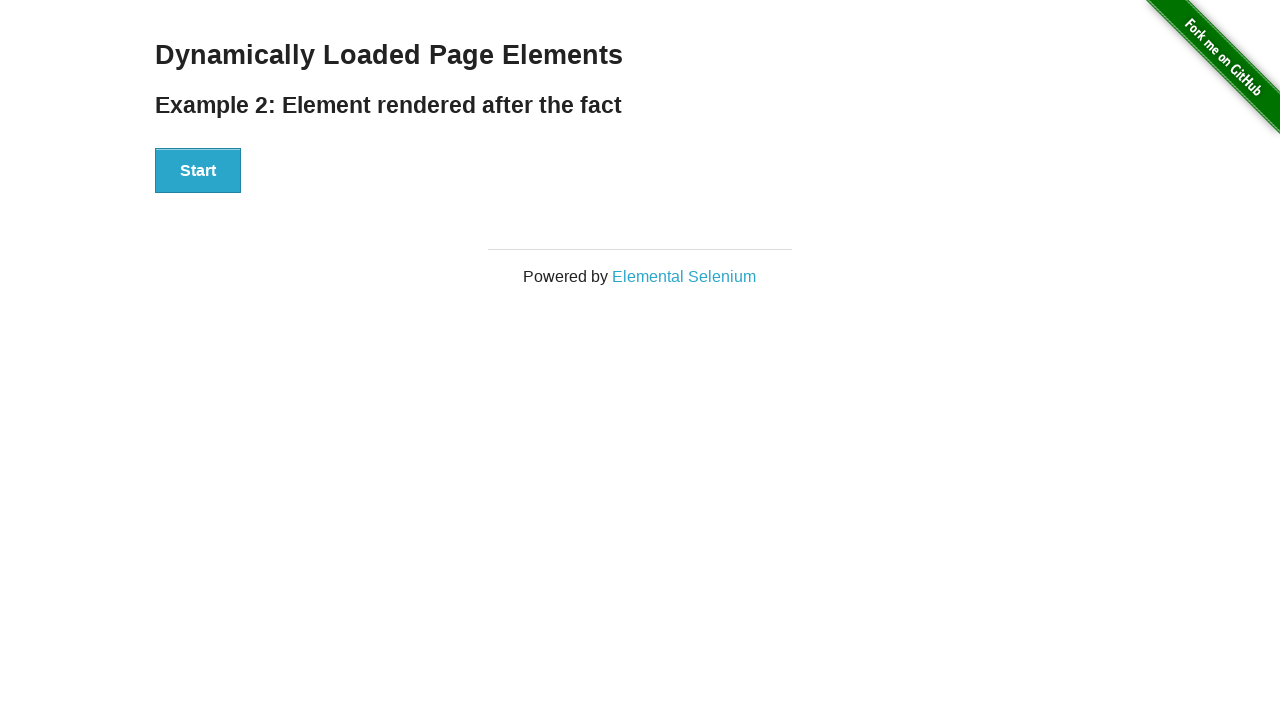

Clicked the Start button at (198, 171) on button:has-text('Start')
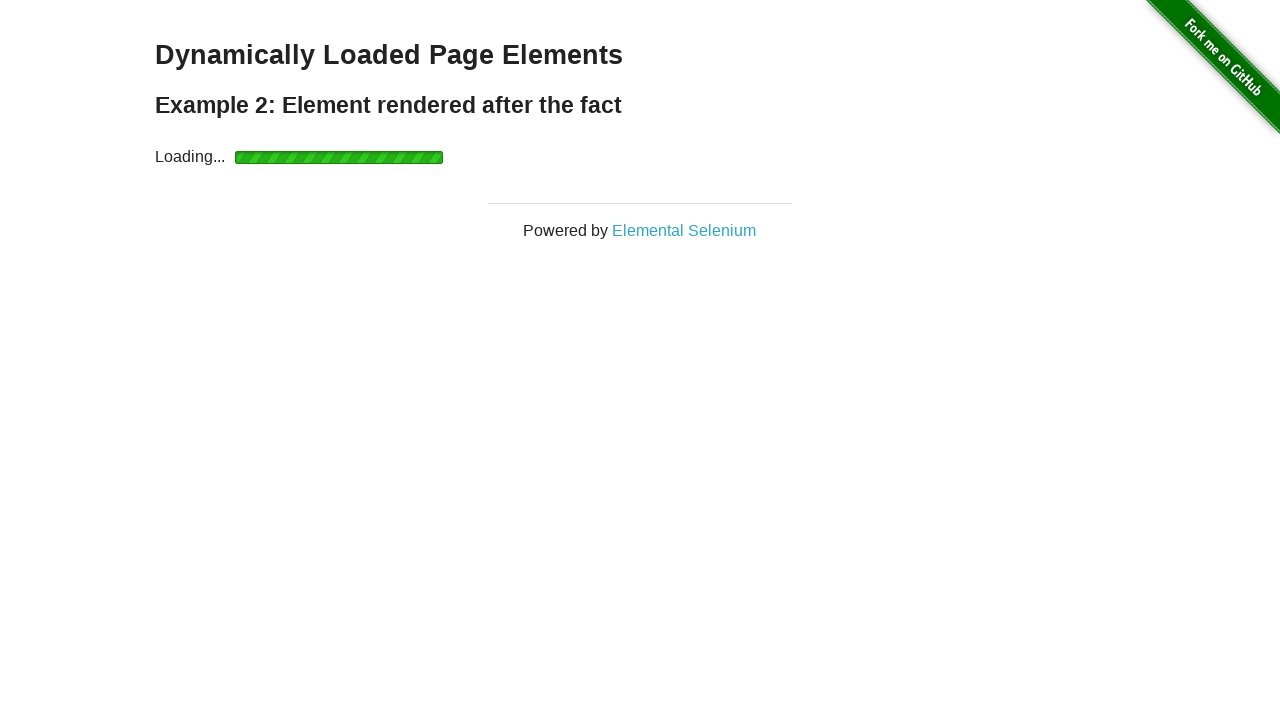

Dynamic loading completed and finish message appeared
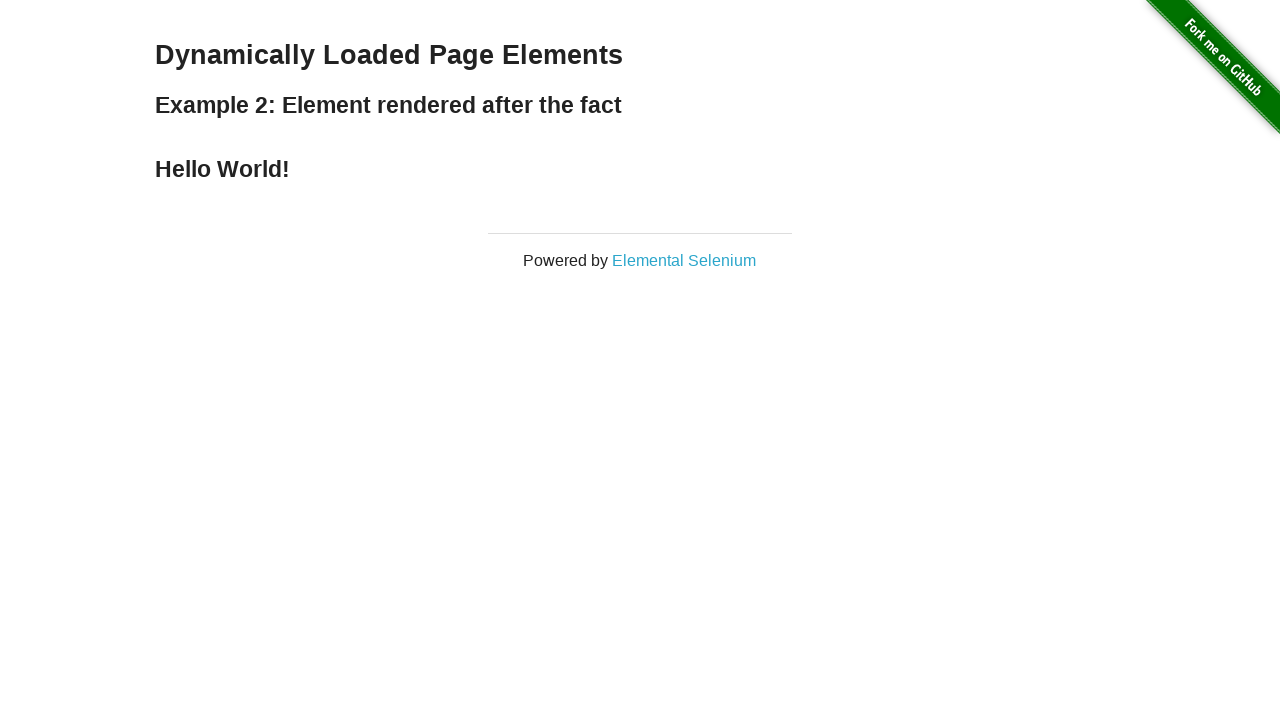

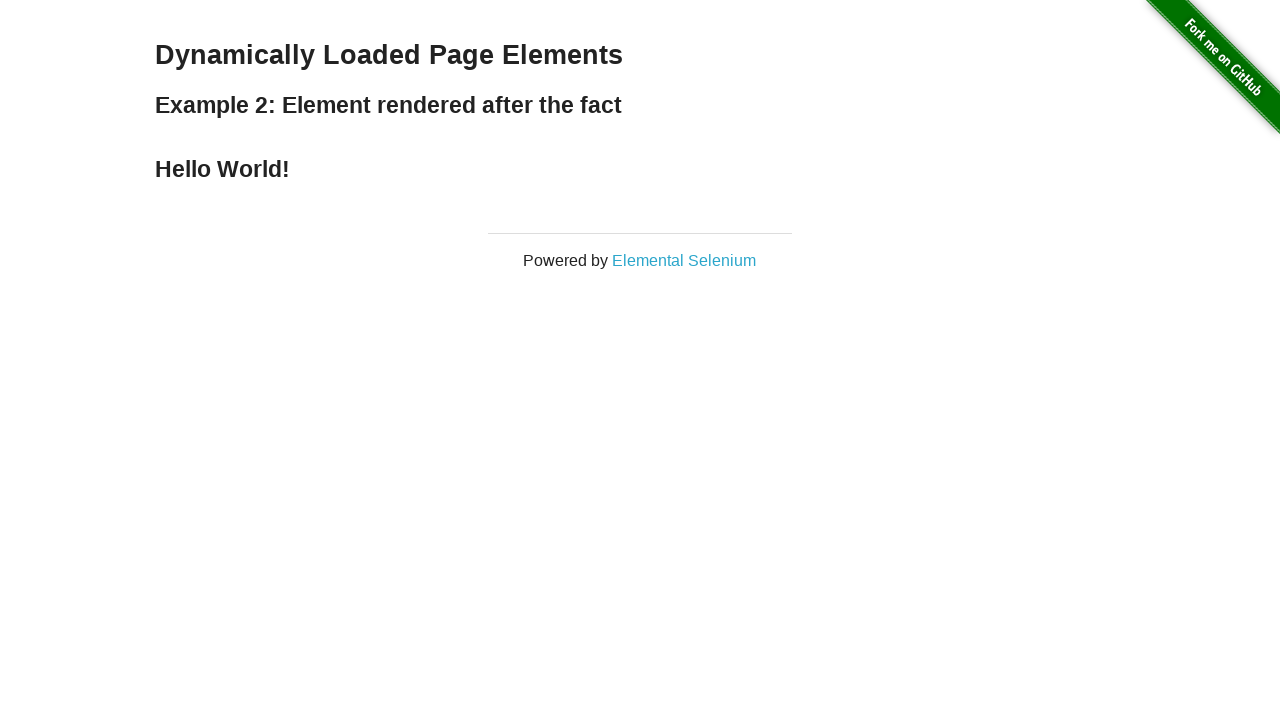